Tests working with multiple browser windows by clicking a link that opens a new window, then switching between windows using window handles and verifying the page titles.

Starting URL: https://the-internet.herokuapp.com/windows

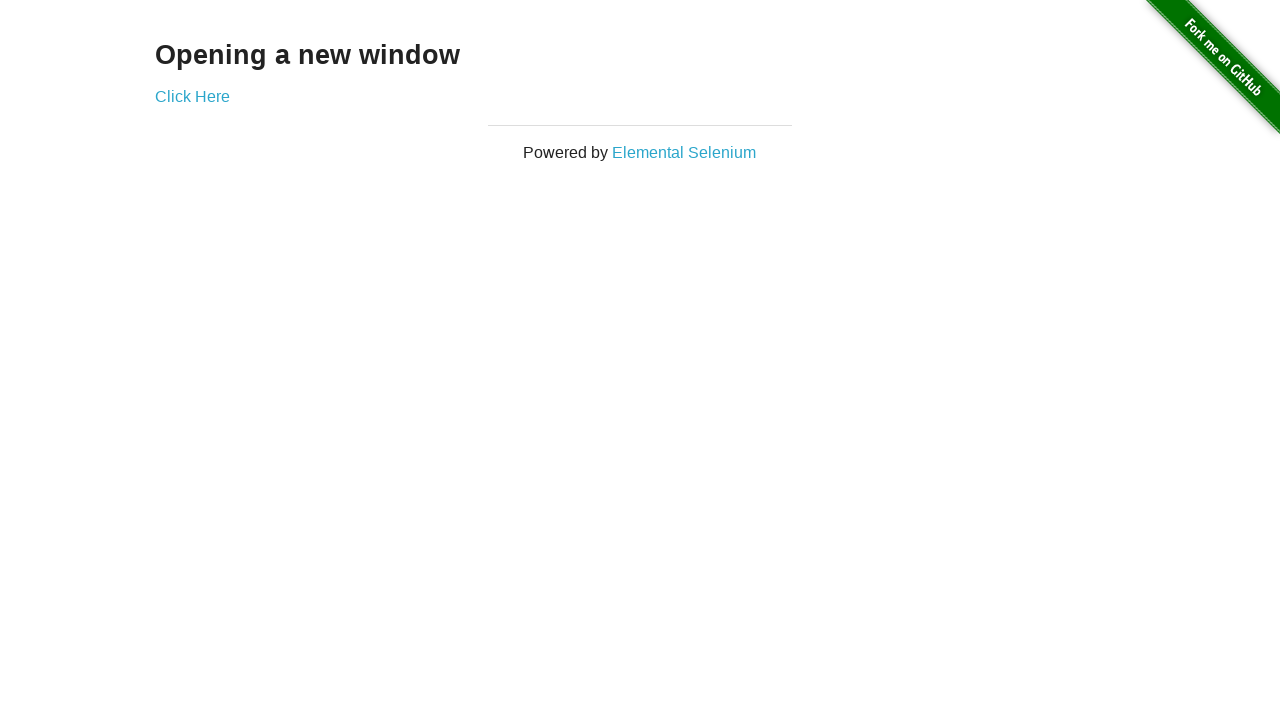

Clicked link to open new window at (192, 96) on .example a
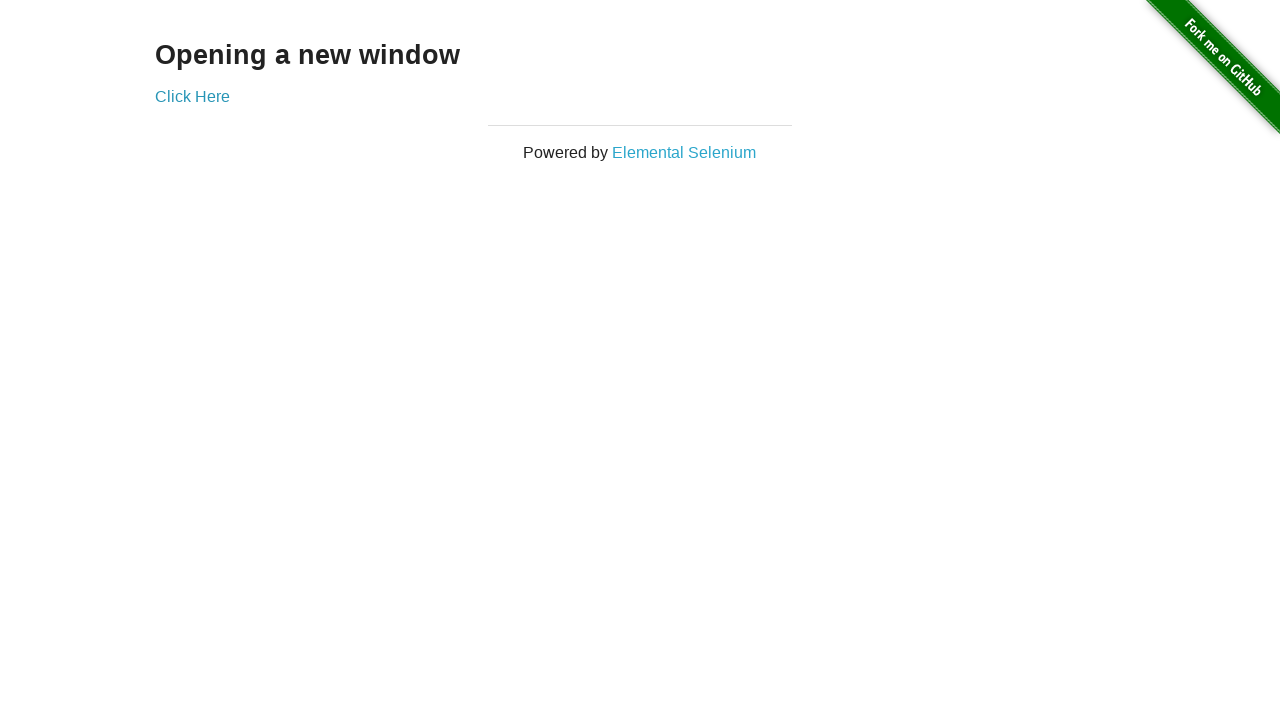

New window opened and captured at (192, 96) on .example a
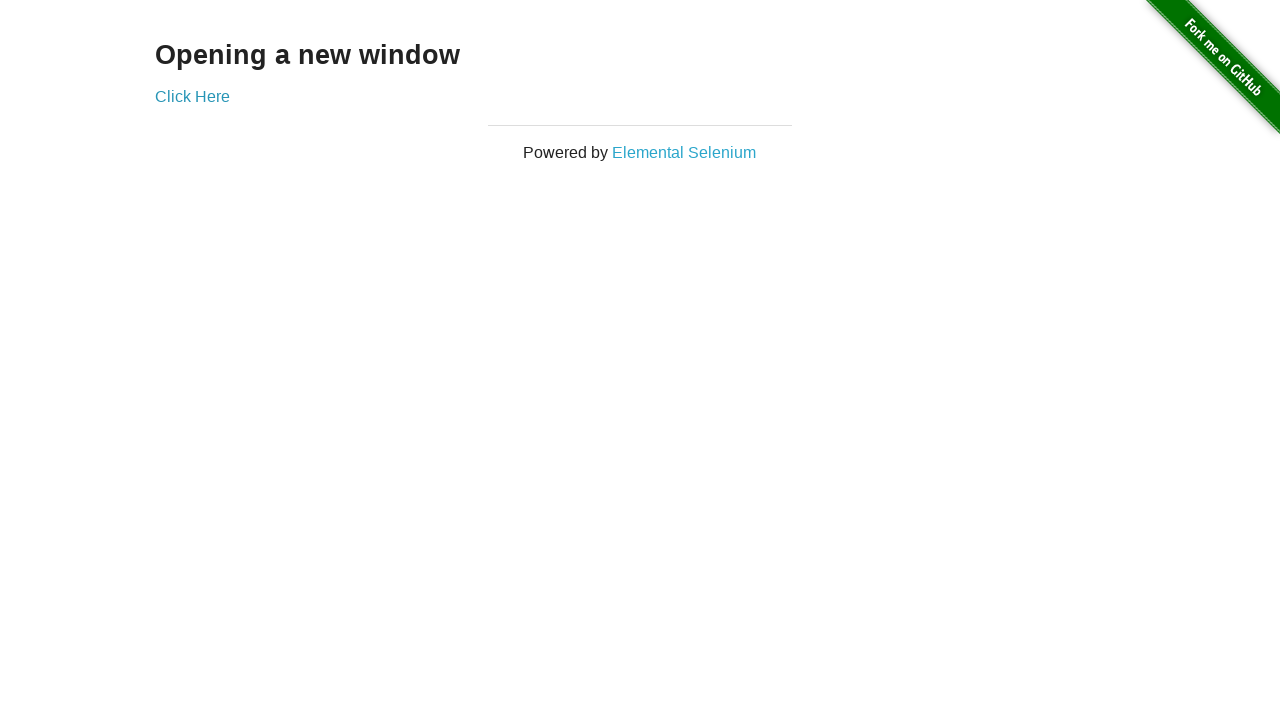

New page loaded completely
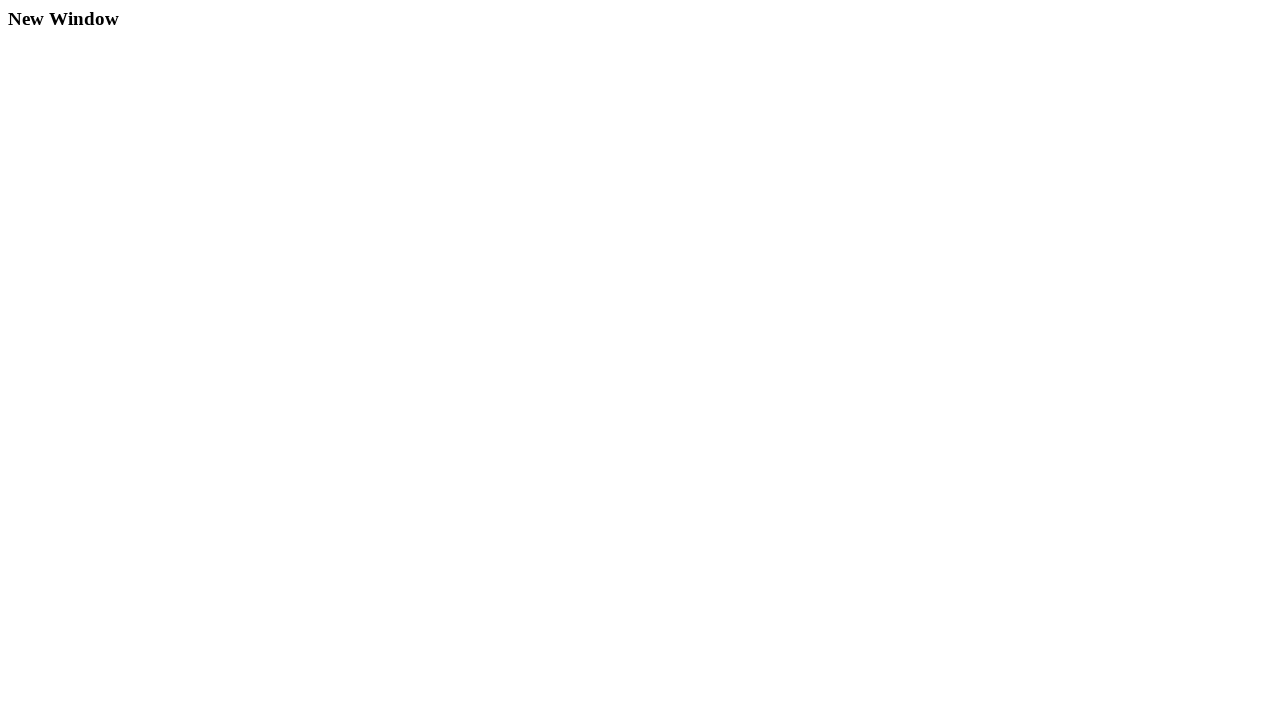

Verified original page title is 'The Internet'
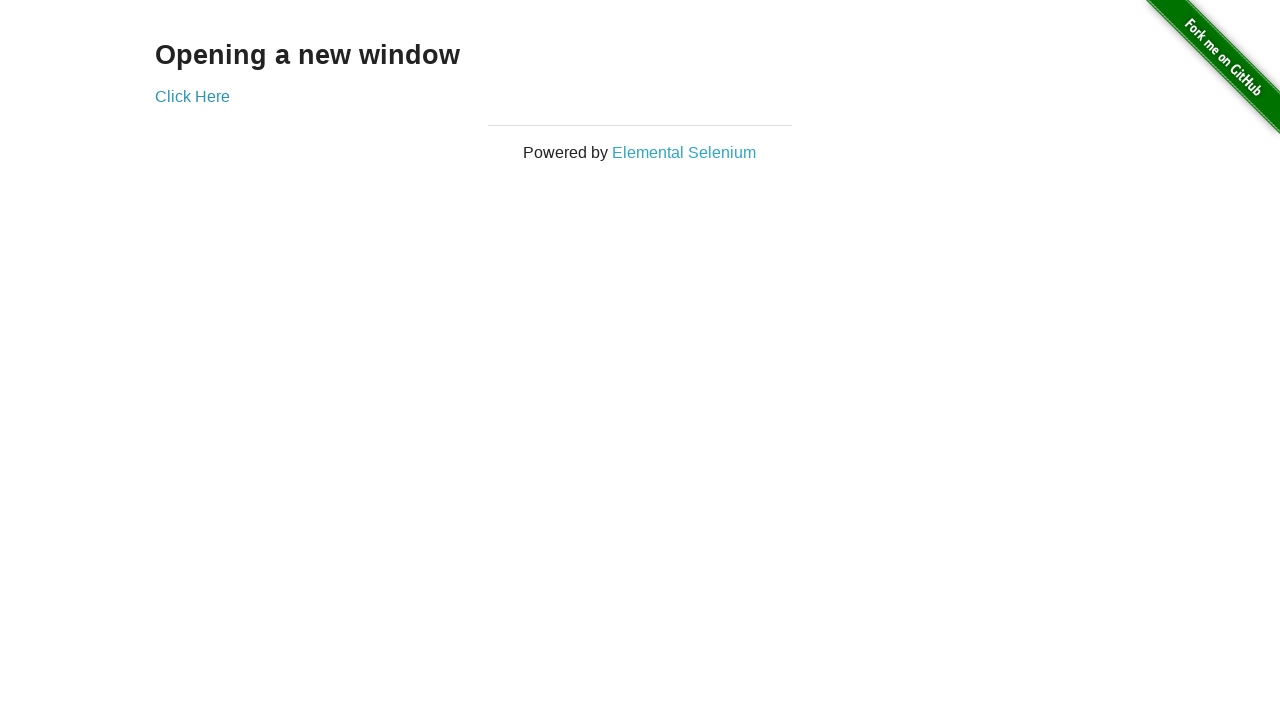

Verified new window title is 'New Window'
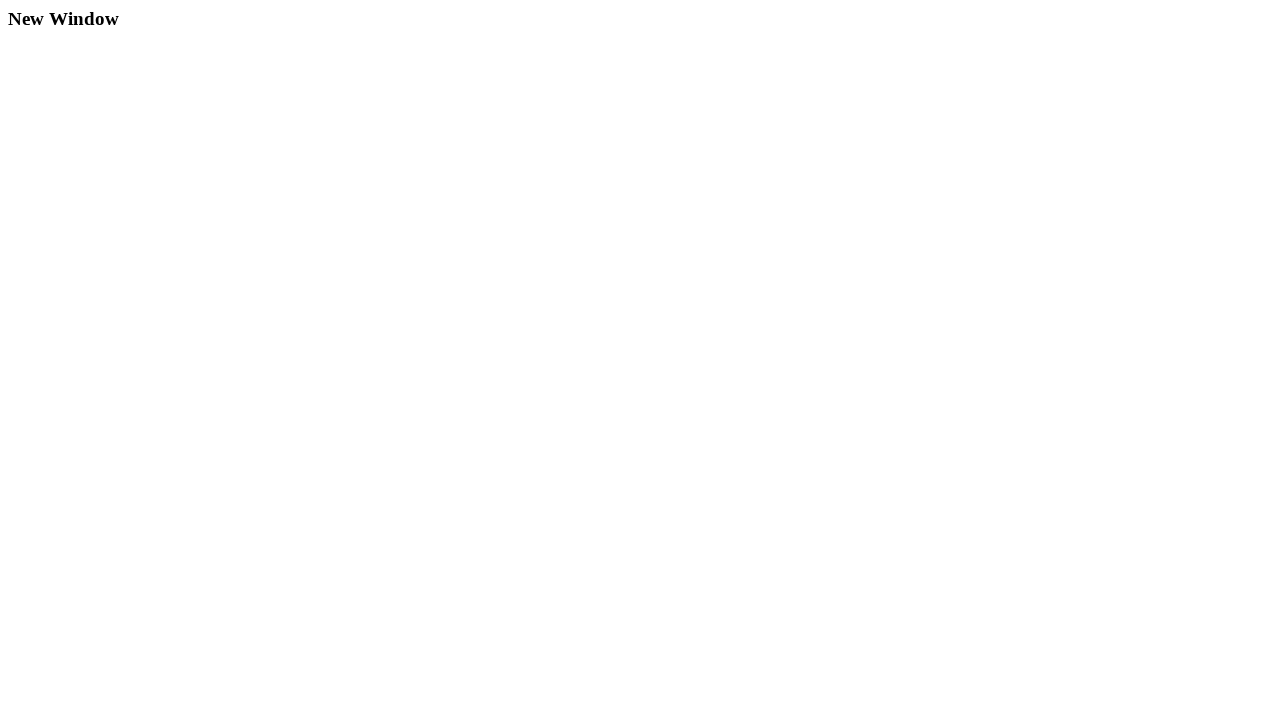

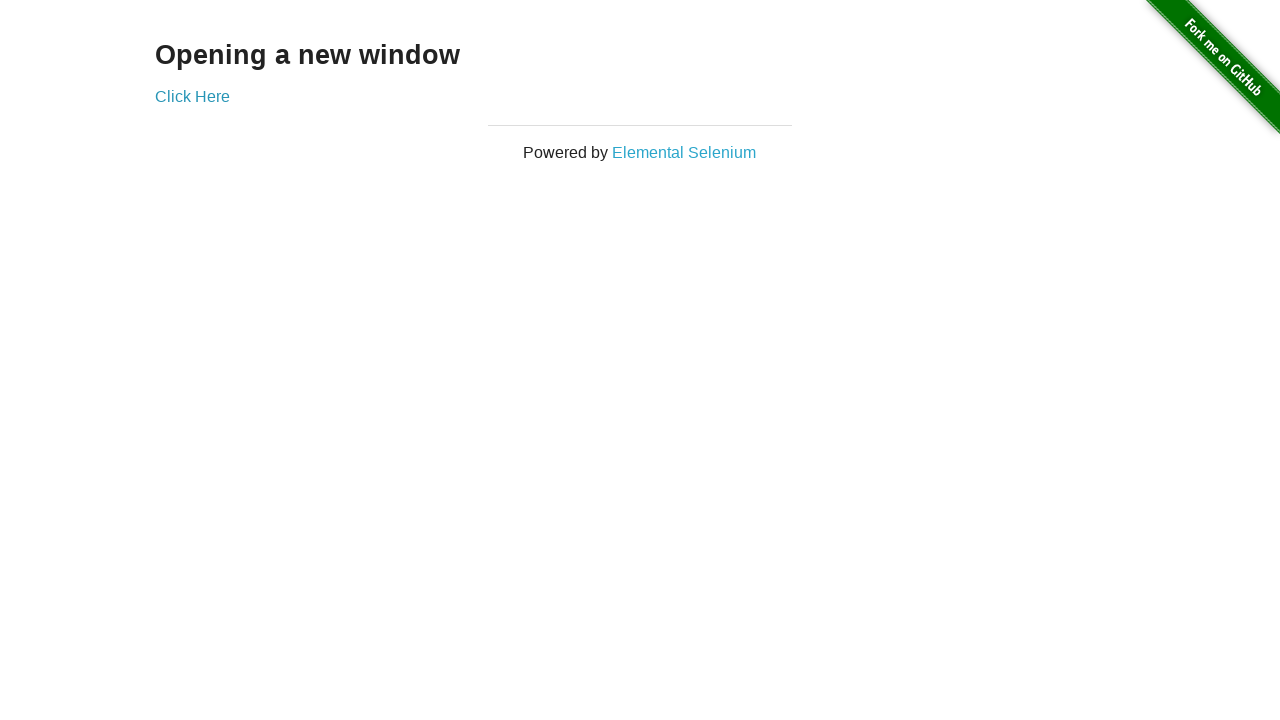